Tests handling of a simple JavaScript alert by clicking a button, verifying the alert text, and accepting it

Starting URL: https://the-internet.herokuapp.com/javascript_alerts

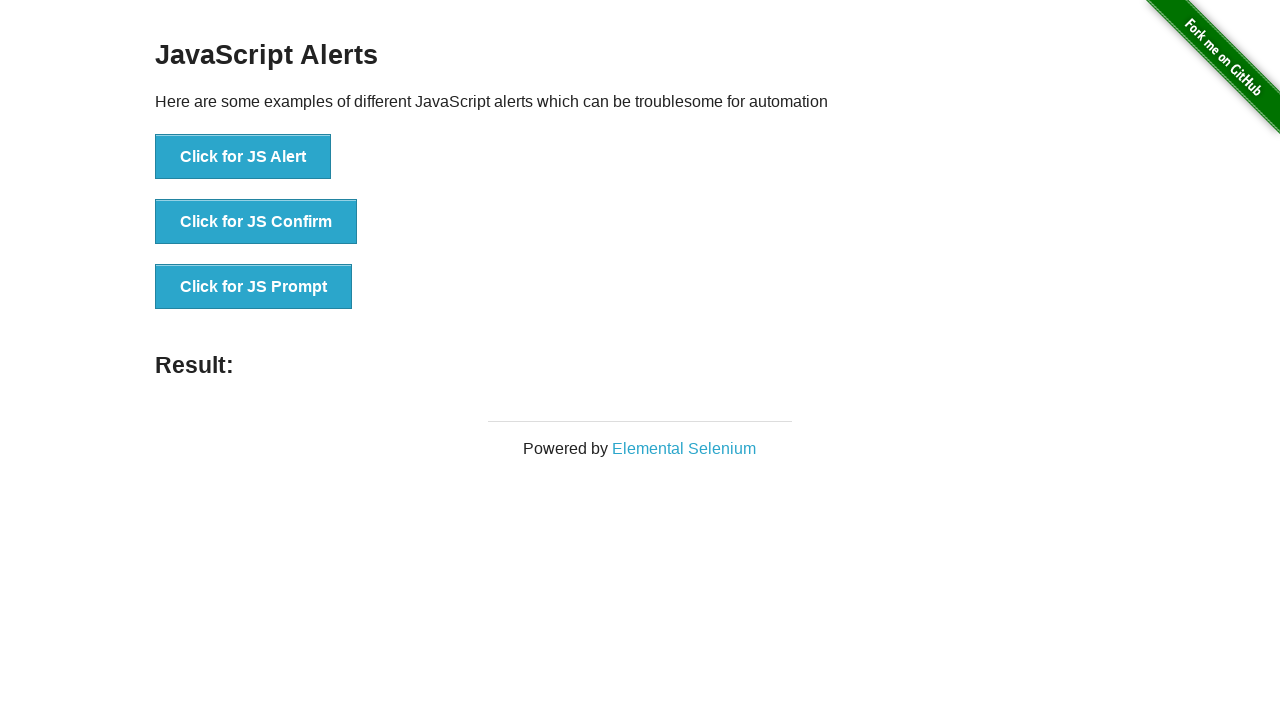

Clicked button to trigger JavaScript alert at (243, 157) on button[onclick='jsAlert()']
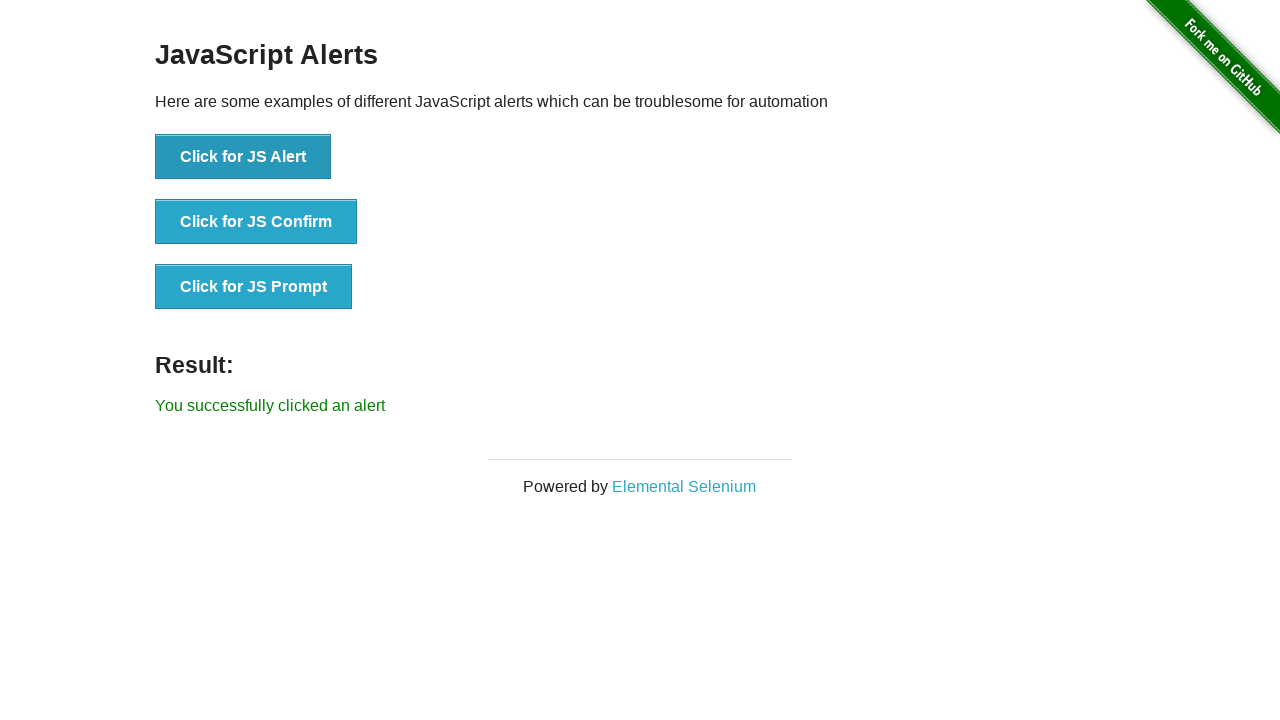

Set up dialog handler to accept alert
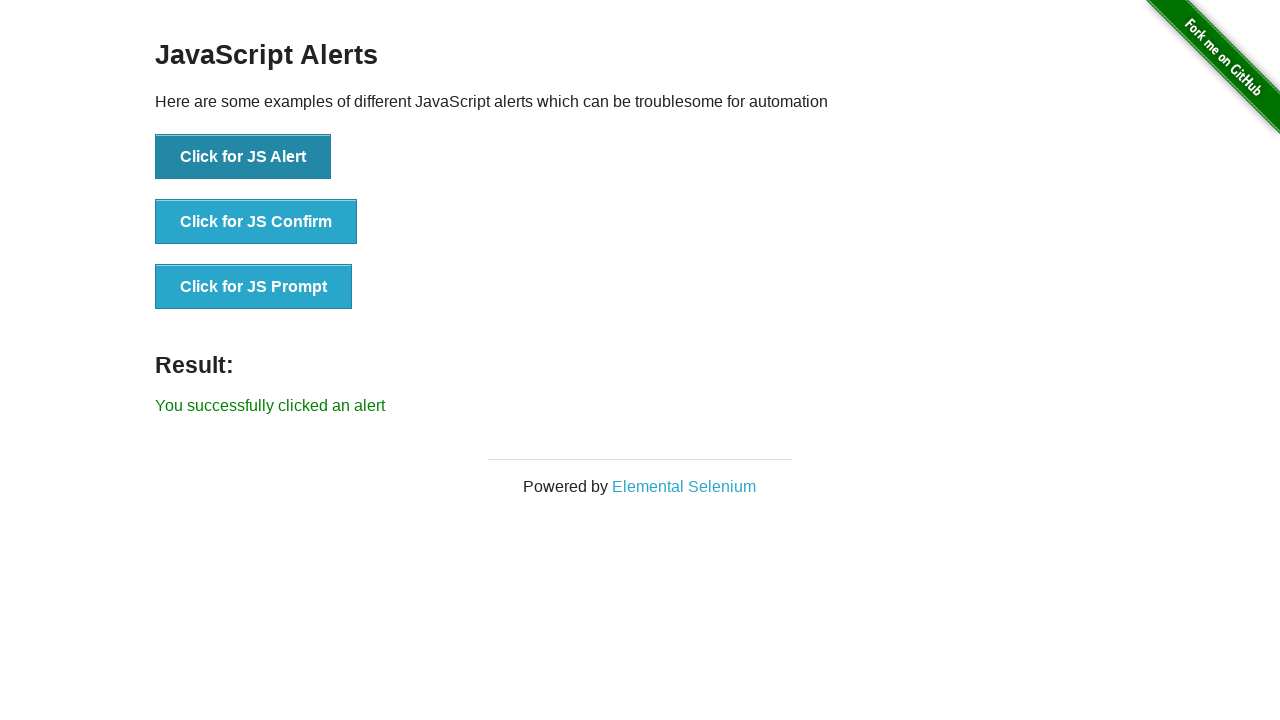

Verified result text appeared after accepting alert
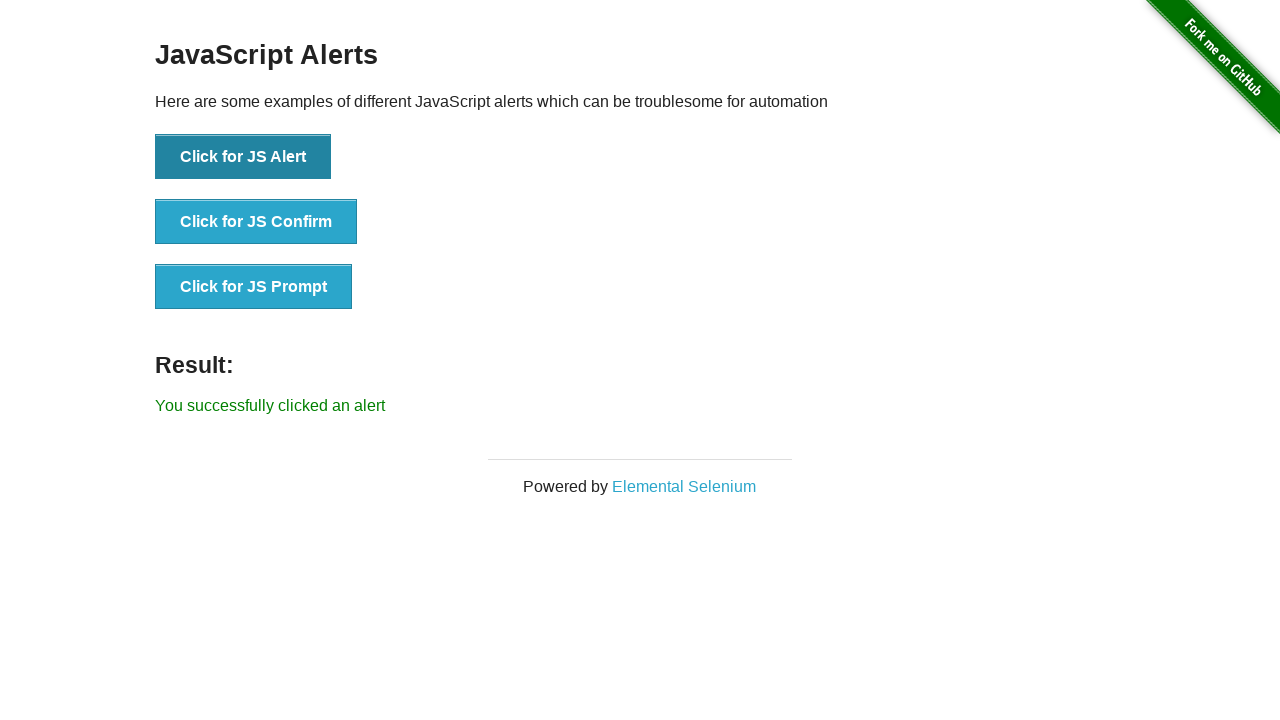

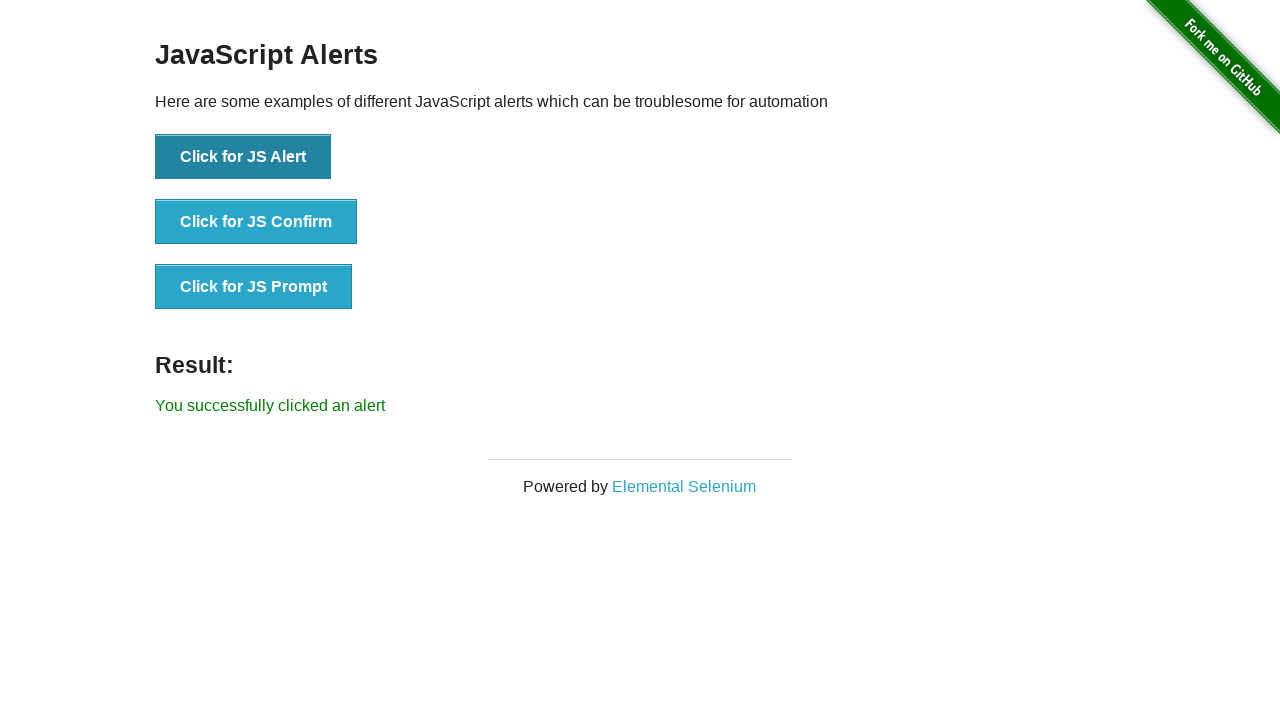